Tests clearing all completed tasks using the clear completed button

Starting URL: https://todomvc4tasj.herokuapp.com/

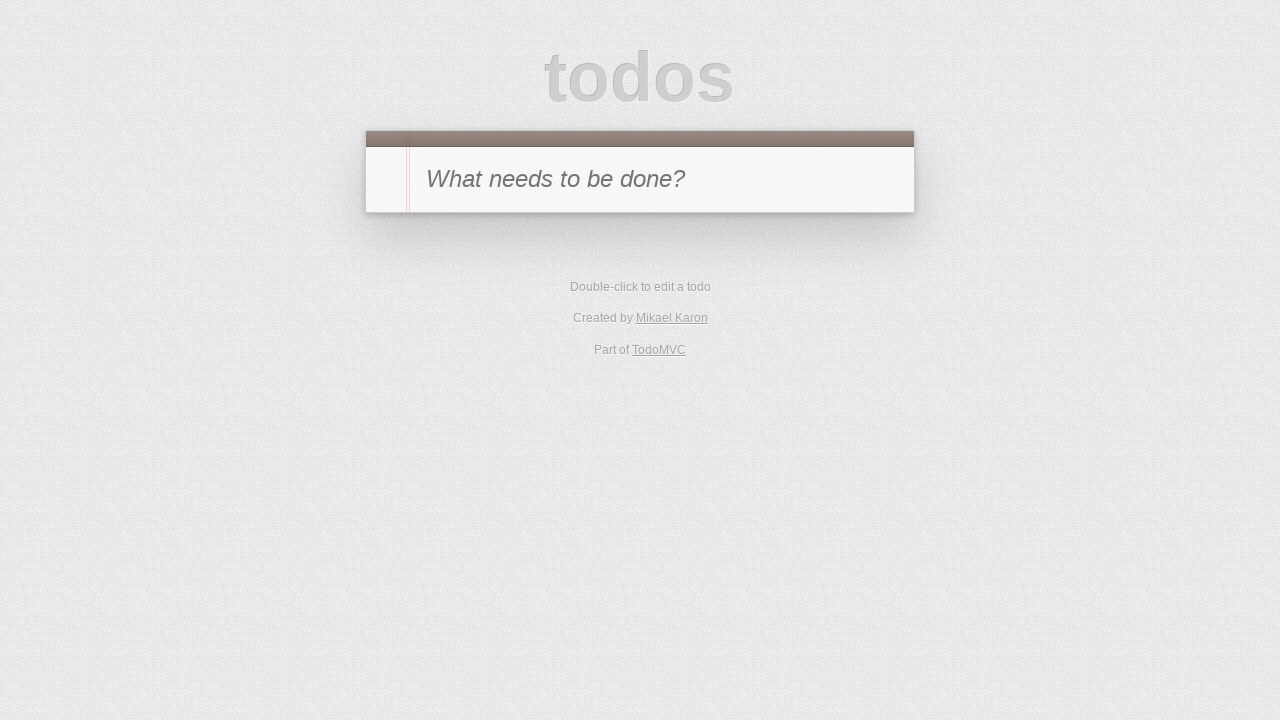

Set up initial state with one active task and one completed task in localStorage
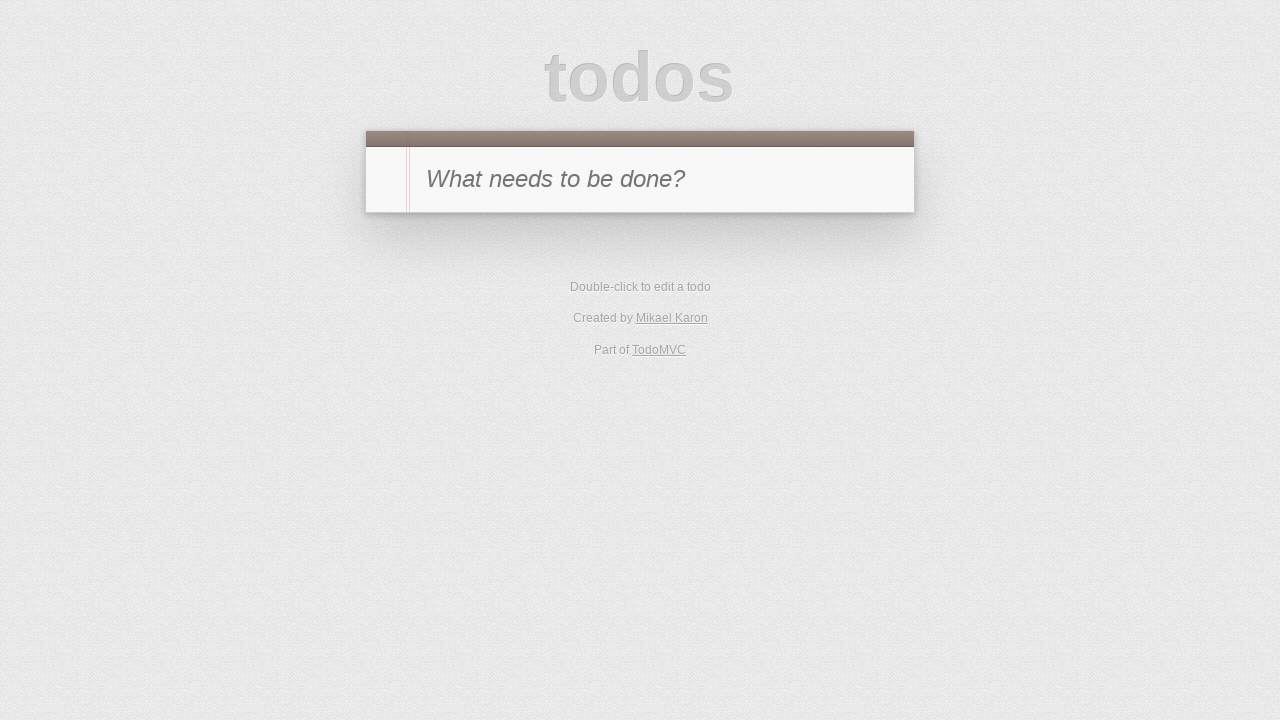

Reloaded page to load tasks from localStorage
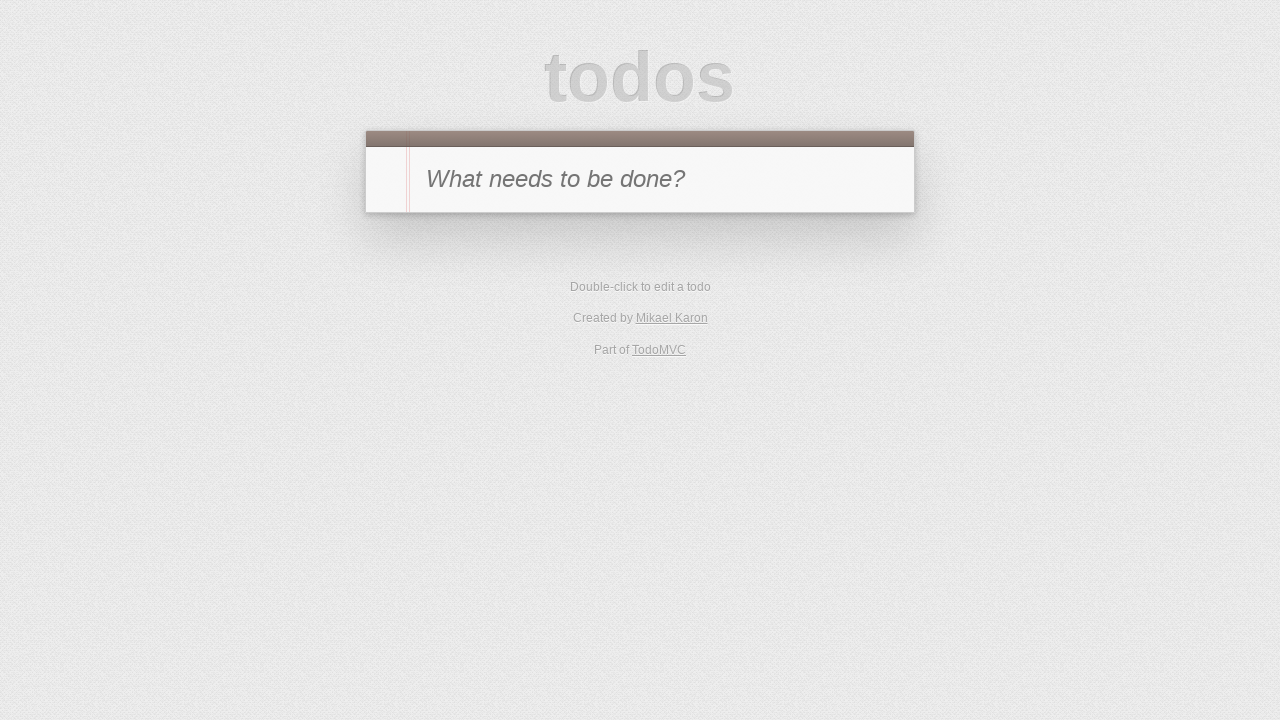

Clicked clear completed button to remove all completed tasks at (850, 352) on #clear-completed
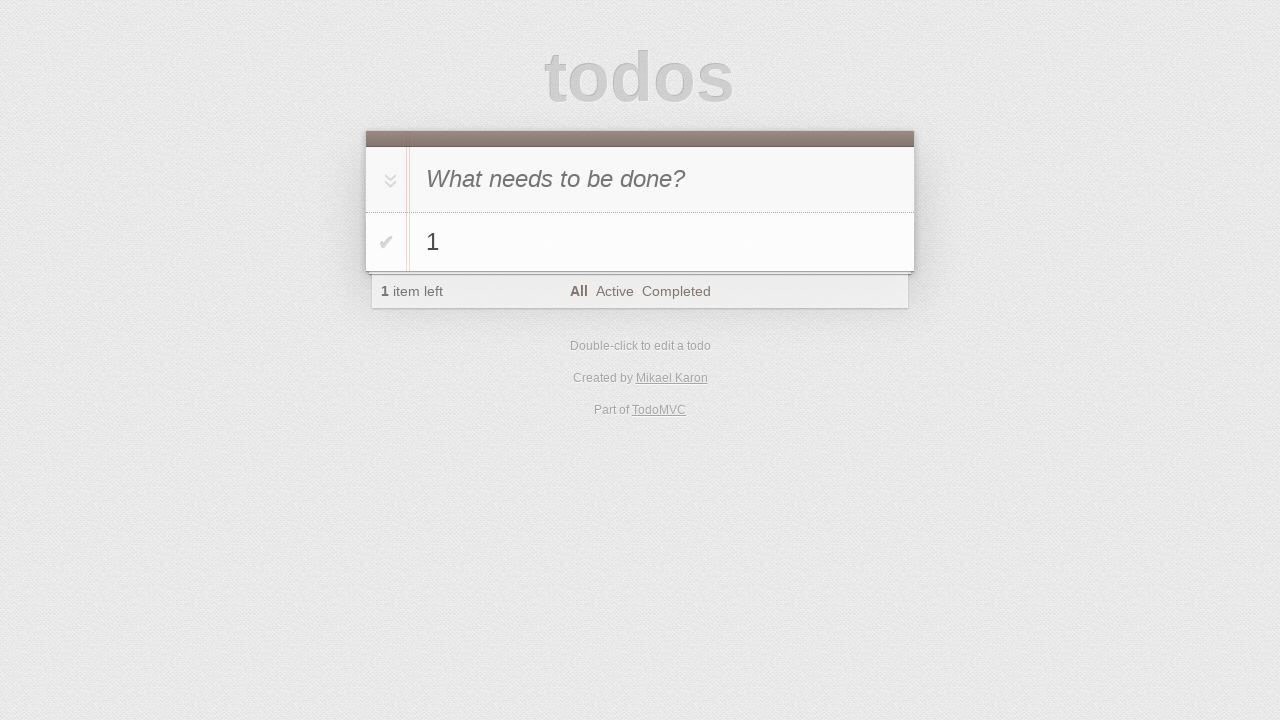

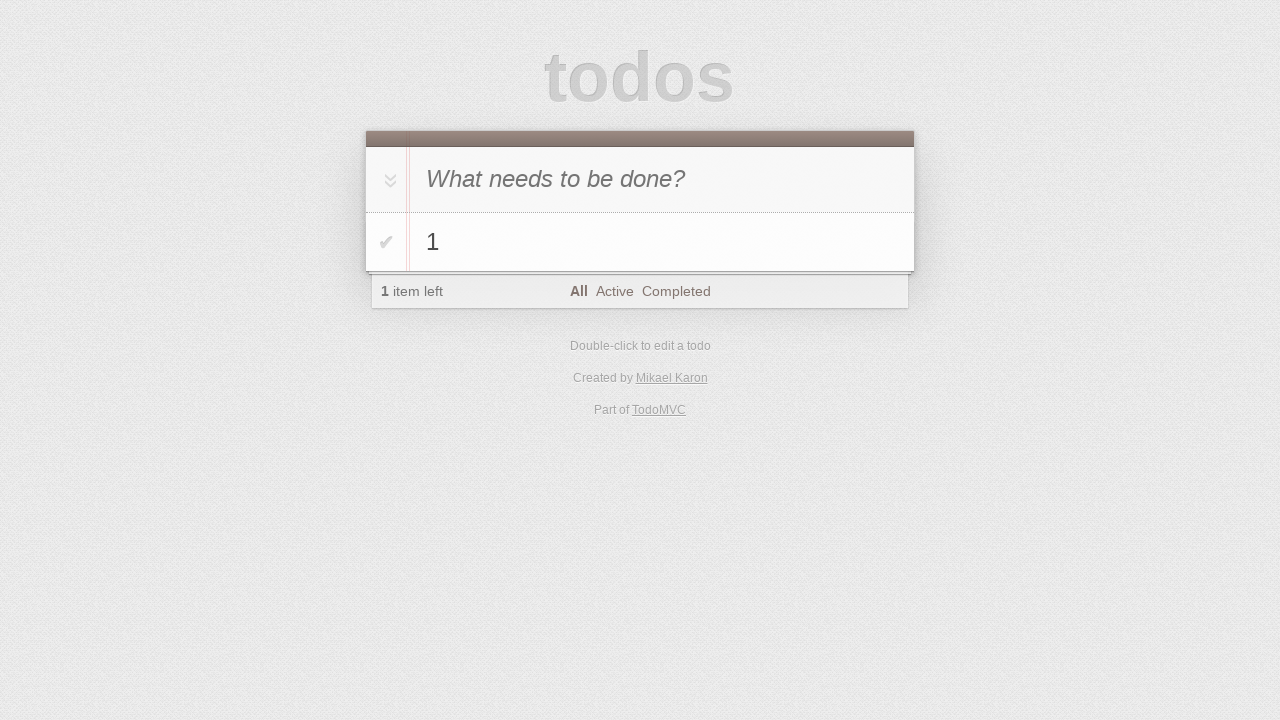